Navigates to a dynamic loading page and fills in a username field after waiting for it to appear

Starting URL: https://practice.cydeo.com/dynamic_loading/3

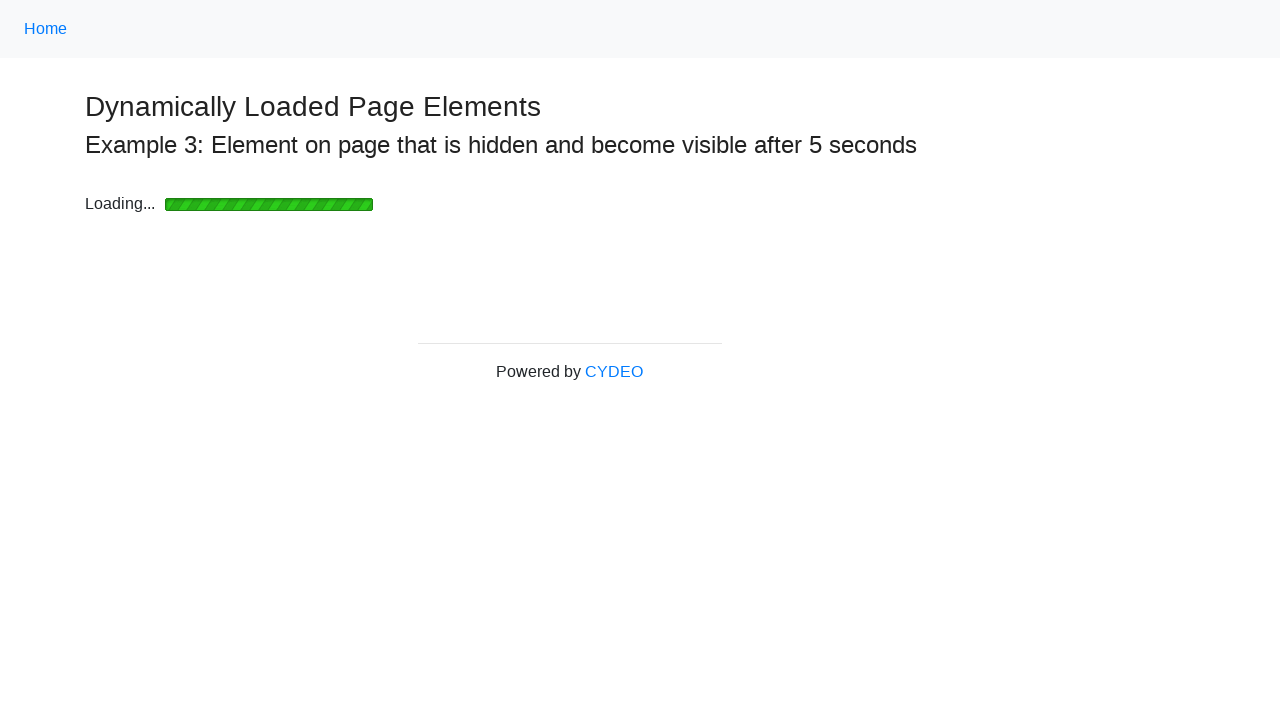

Navigated to dynamic loading page
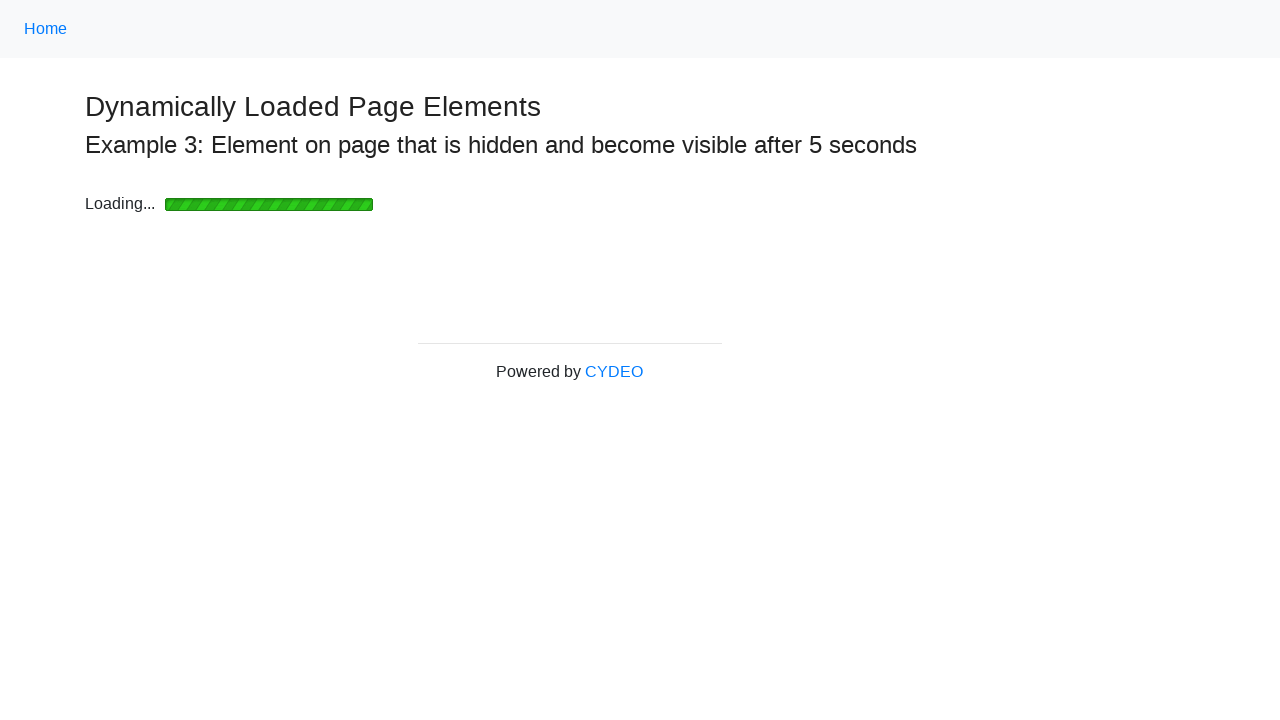

Username field appeared after waiting for dynamic content to load
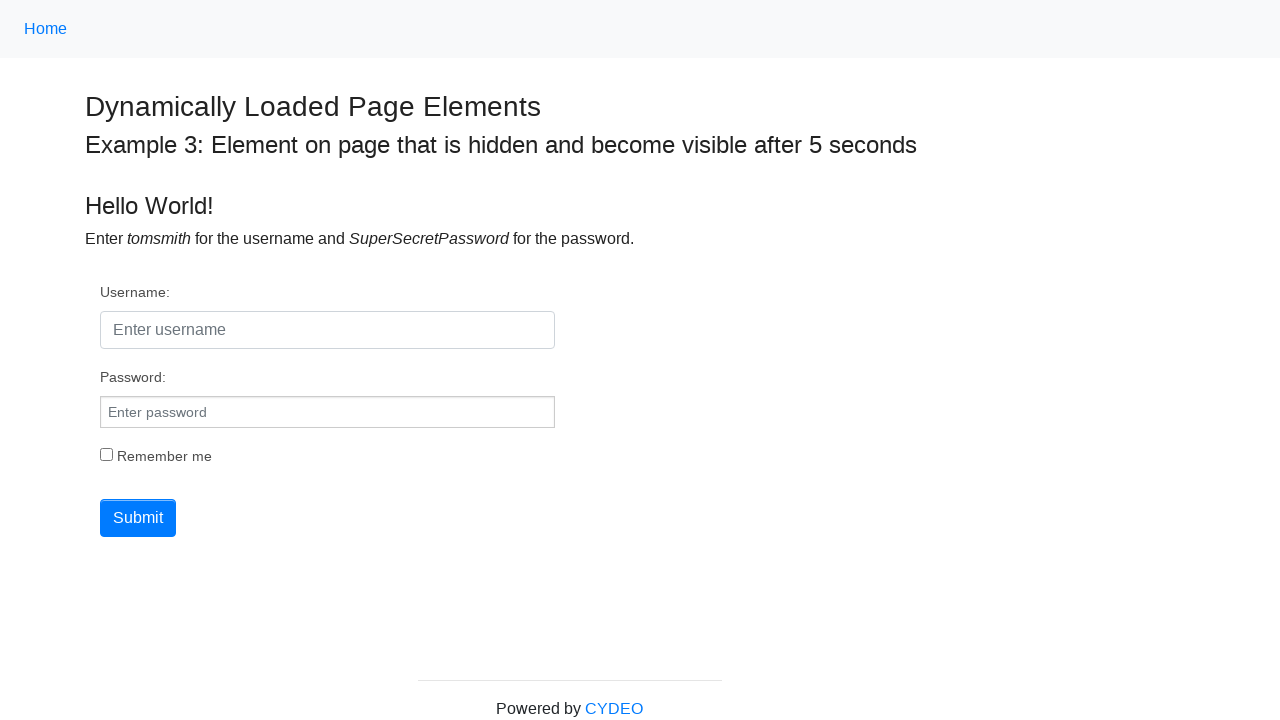

Filled username field with 'MikeSmith' on #username
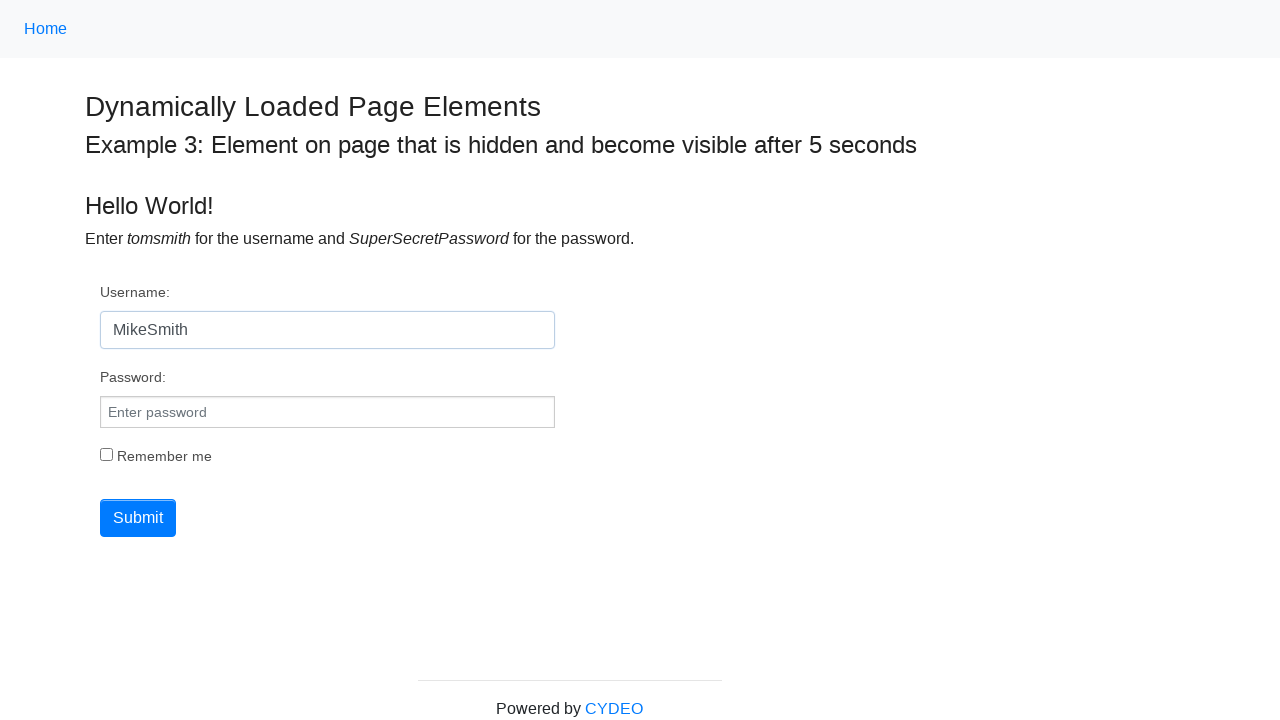

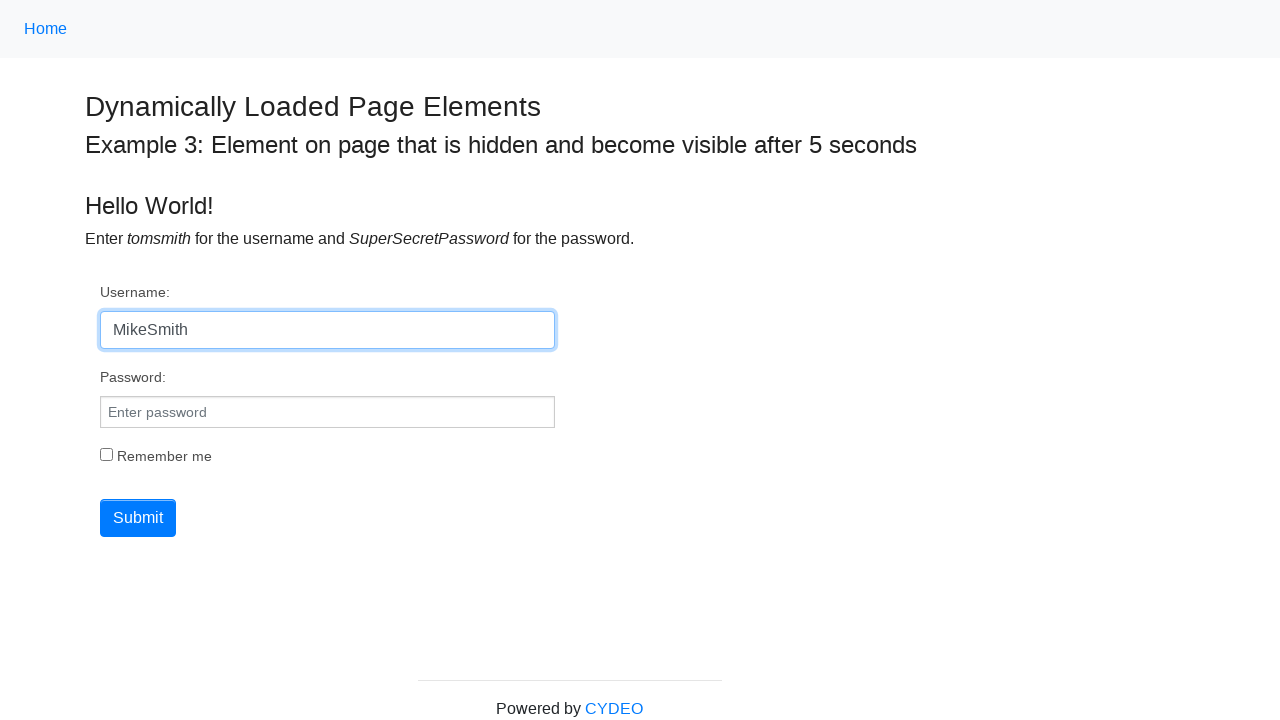